Tests JavaScript prompt alert functionality by clicking a tab to show the textbox alert demo, triggering the prompt box, and entering text into the alert dialog.

Starting URL: https://demo.automationtesting.in/Alerts.html

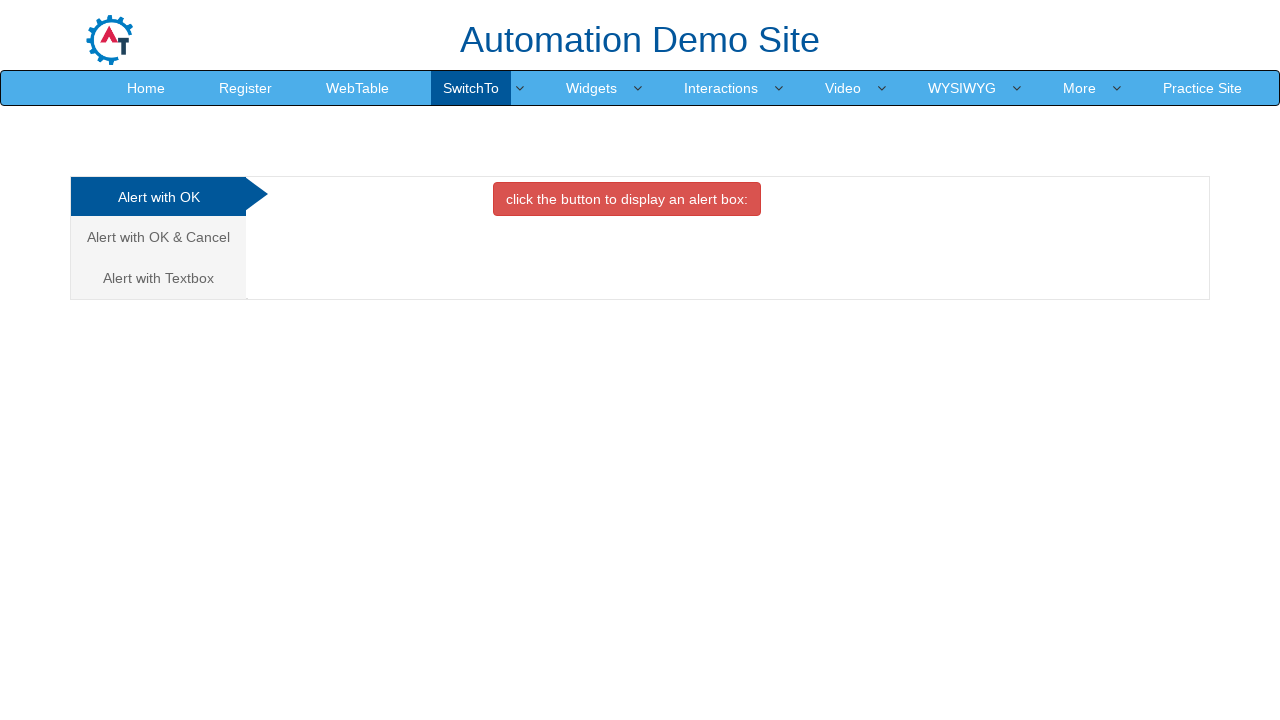

Clicked on 'Alert with Textbox' tab at (158, 278) on xpath=//a[contains(text(),'Alert with Textbox')]
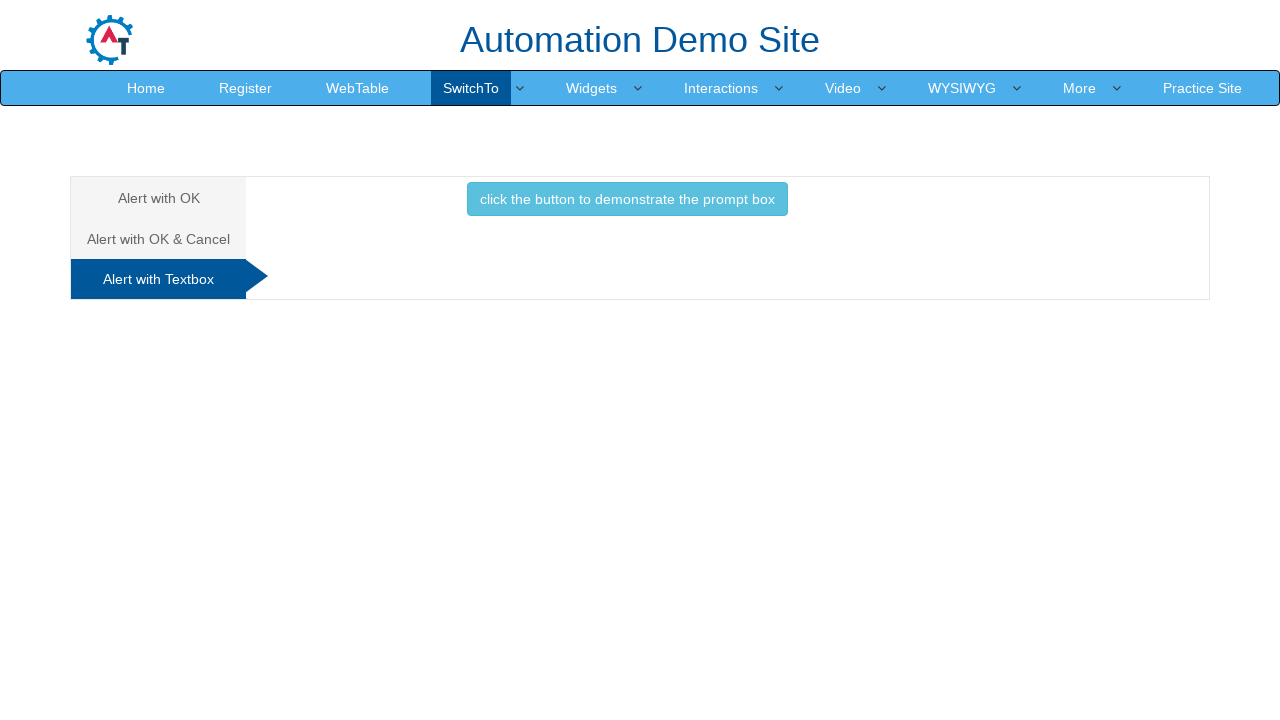

Set up dialog handler to accept prompt with text 'rushikesh'
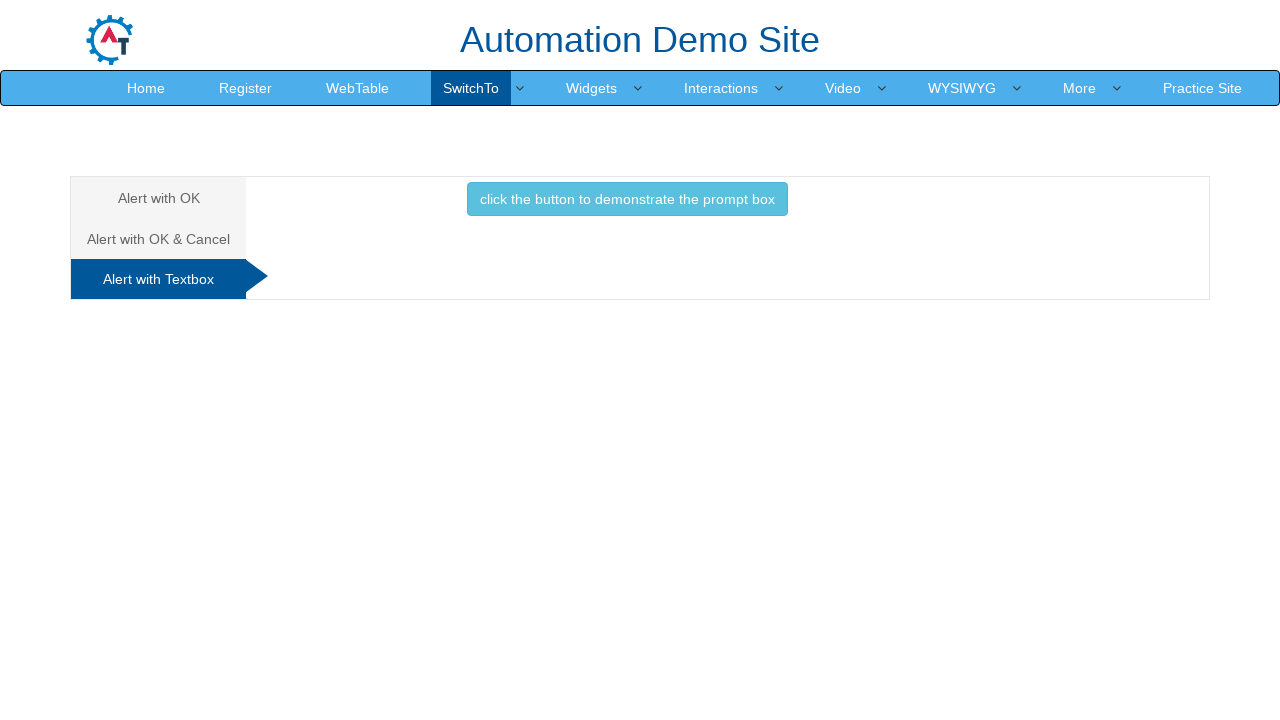

Clicked button to trigger the prompt box at (627, 199) on xpath=//button[text()='click the button to demonstrate the prompt box ']
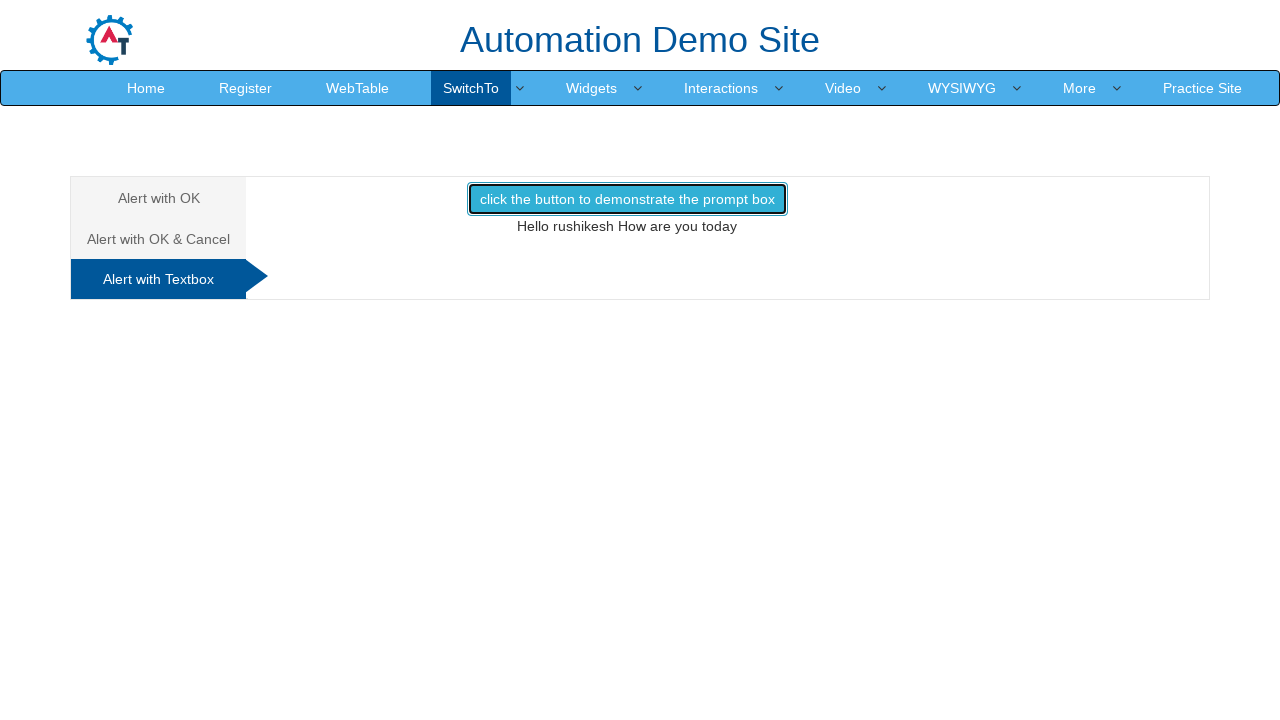

Waited for dialog to be handled
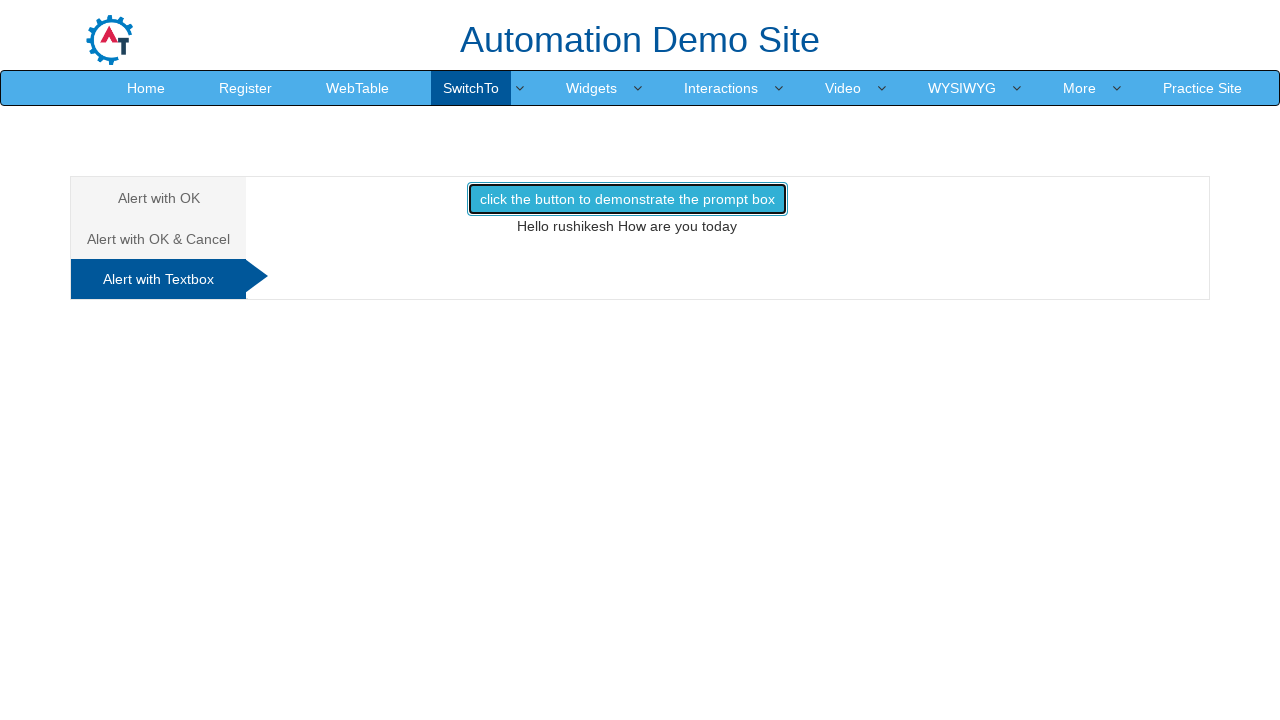

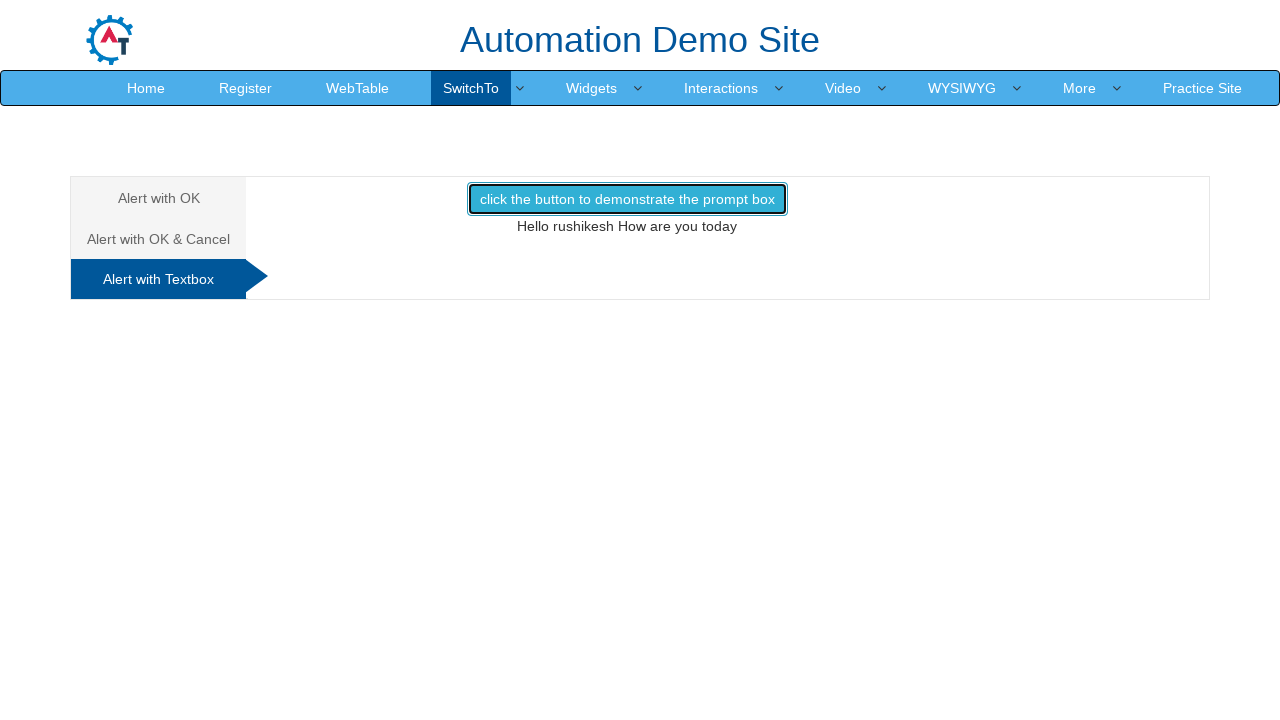